Tests that other controls are hidden when editing a todo item

Starting URL: https://demo.playwright.dev/todomvc

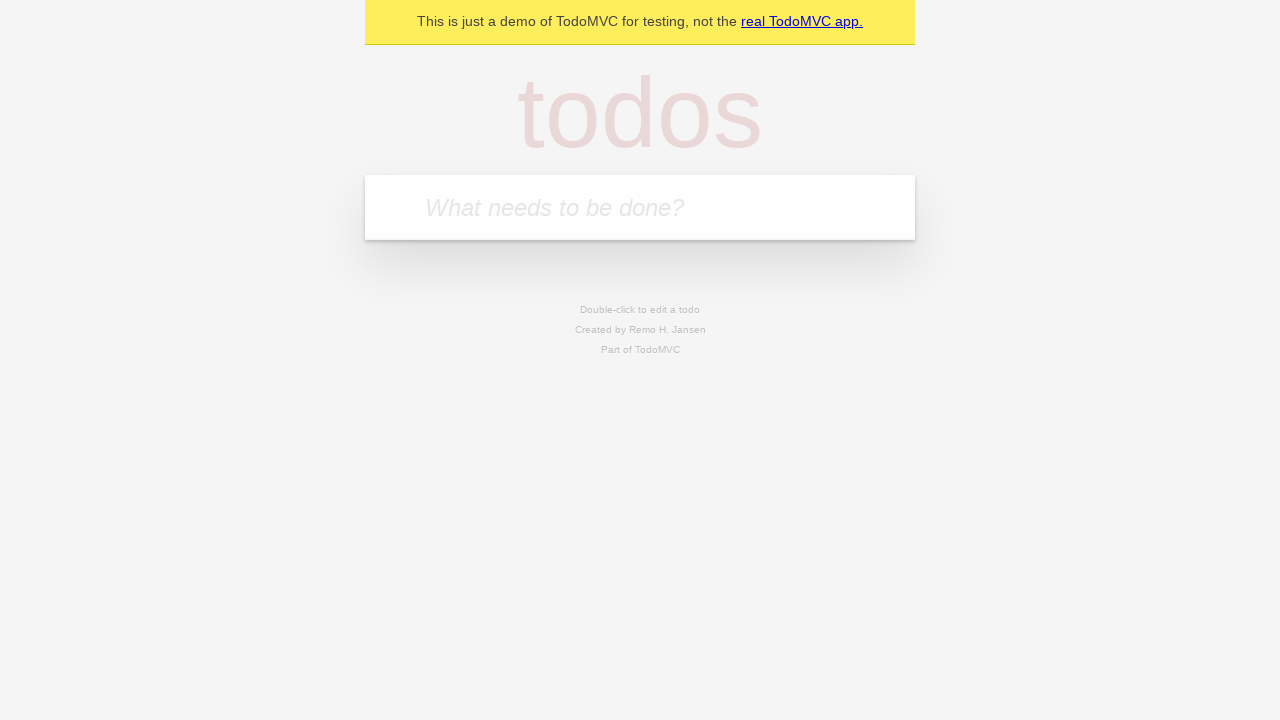

Filled input field with 'buy some cheese' on internal:attr=[placeholder="What needs to be done?"i]
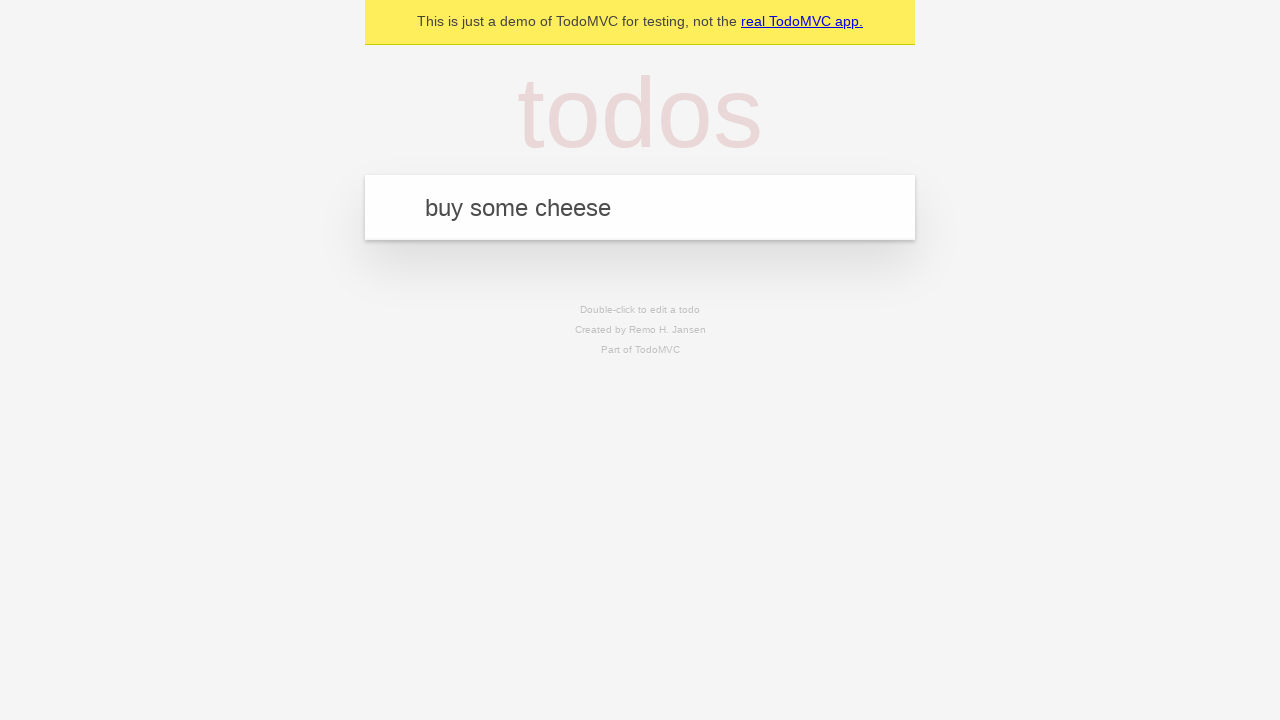

Pressed Enter to add first todo item on internal:attr=[placeholder="What needs to be done?"i]
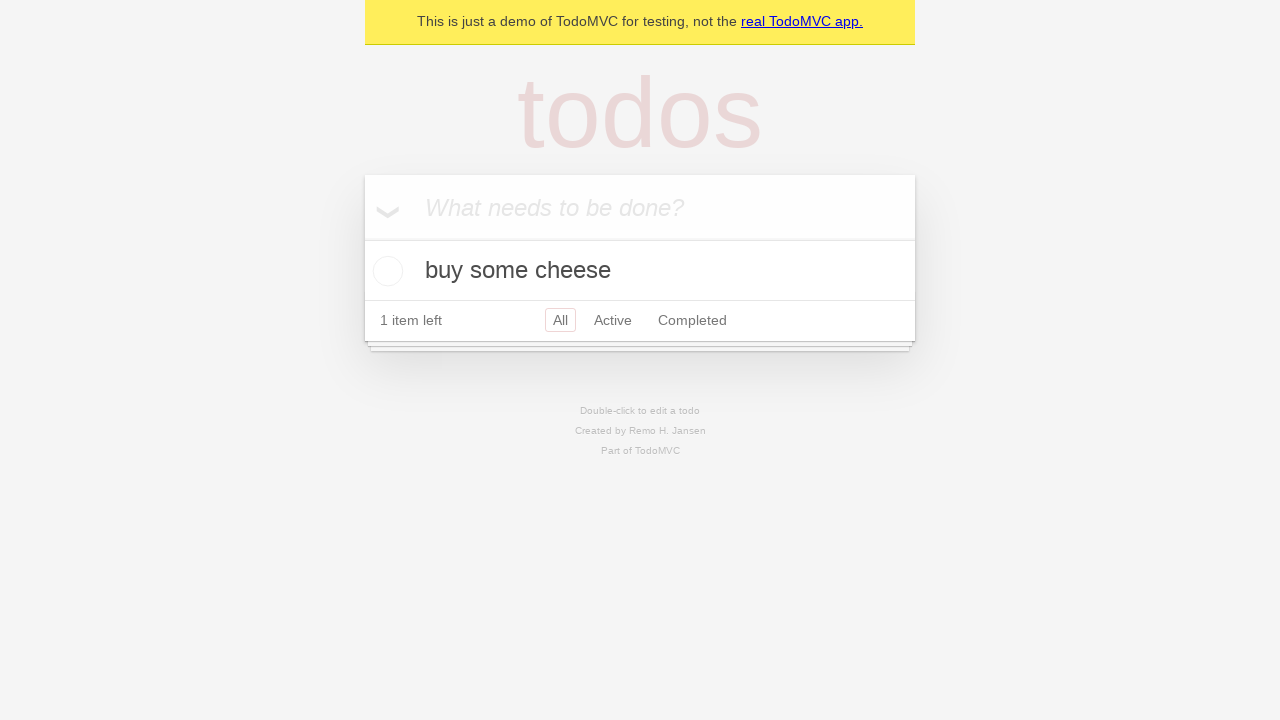

Filled input field with 'feed the cat' on internal:attr=[placeholder="What needs to be done?"i]
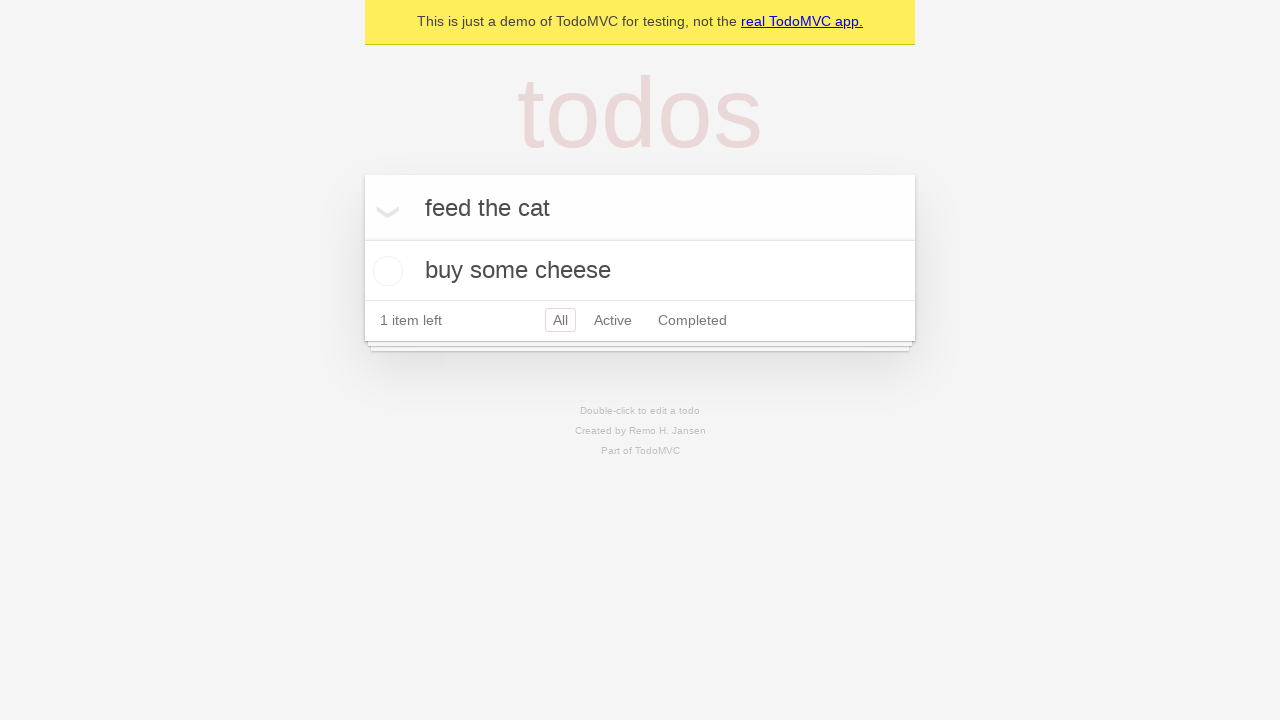

Pressed Enter to add second todo item on internal:attr=[placeholder="What needs to be done?"i]
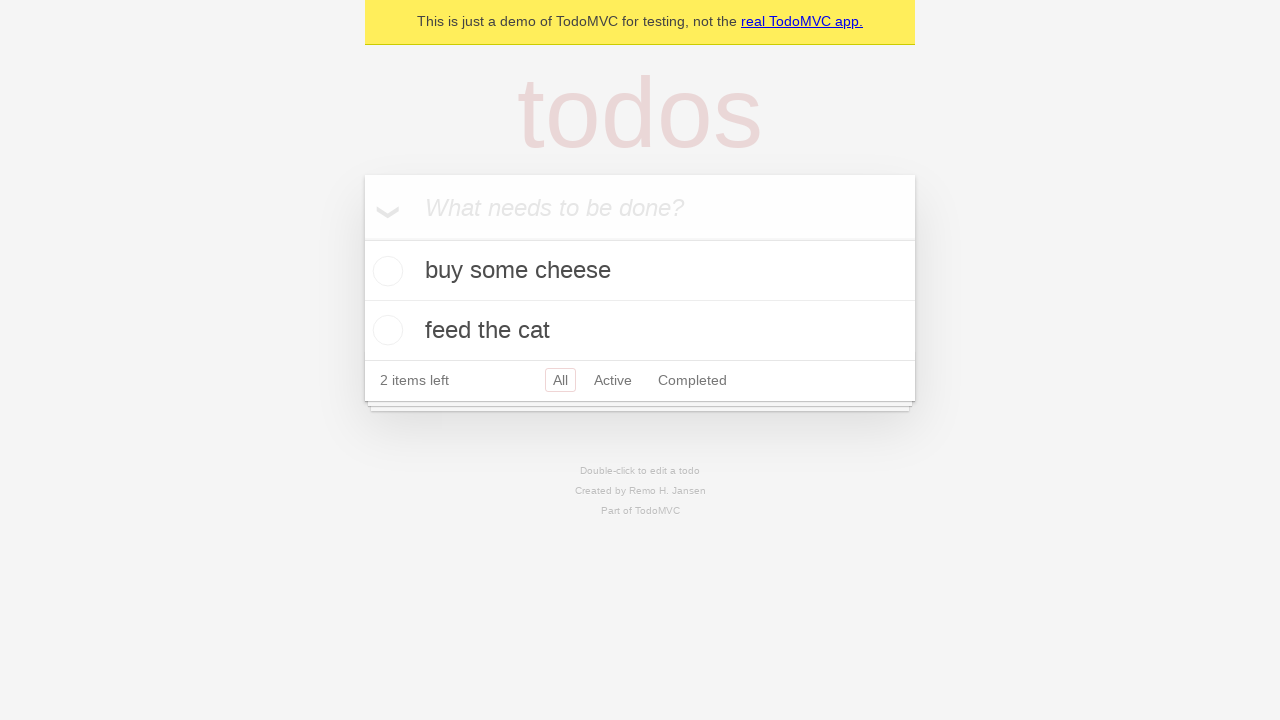

Filled input field with 'book a doctors appointment' on internal:attr=[placeholder="What needs to be done?"i]
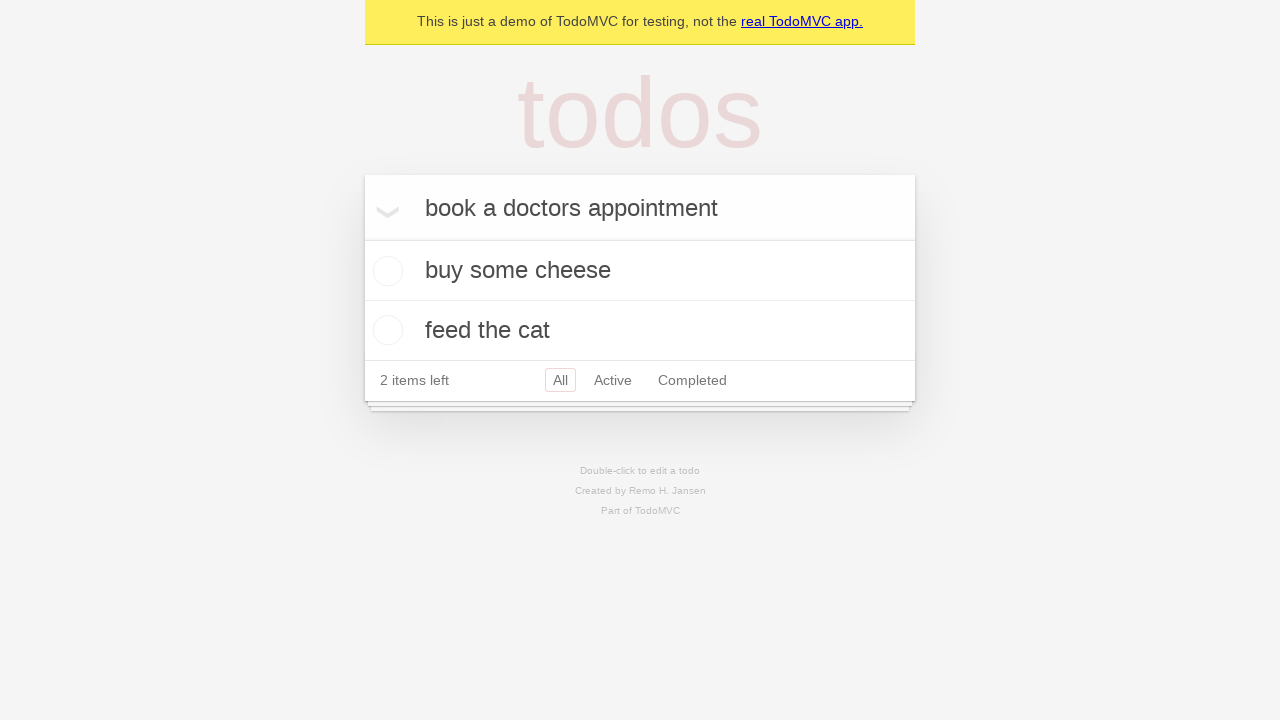

Pressed Enter to add third todo item on internal:attr=[placeholder="What needs to be done?"i]
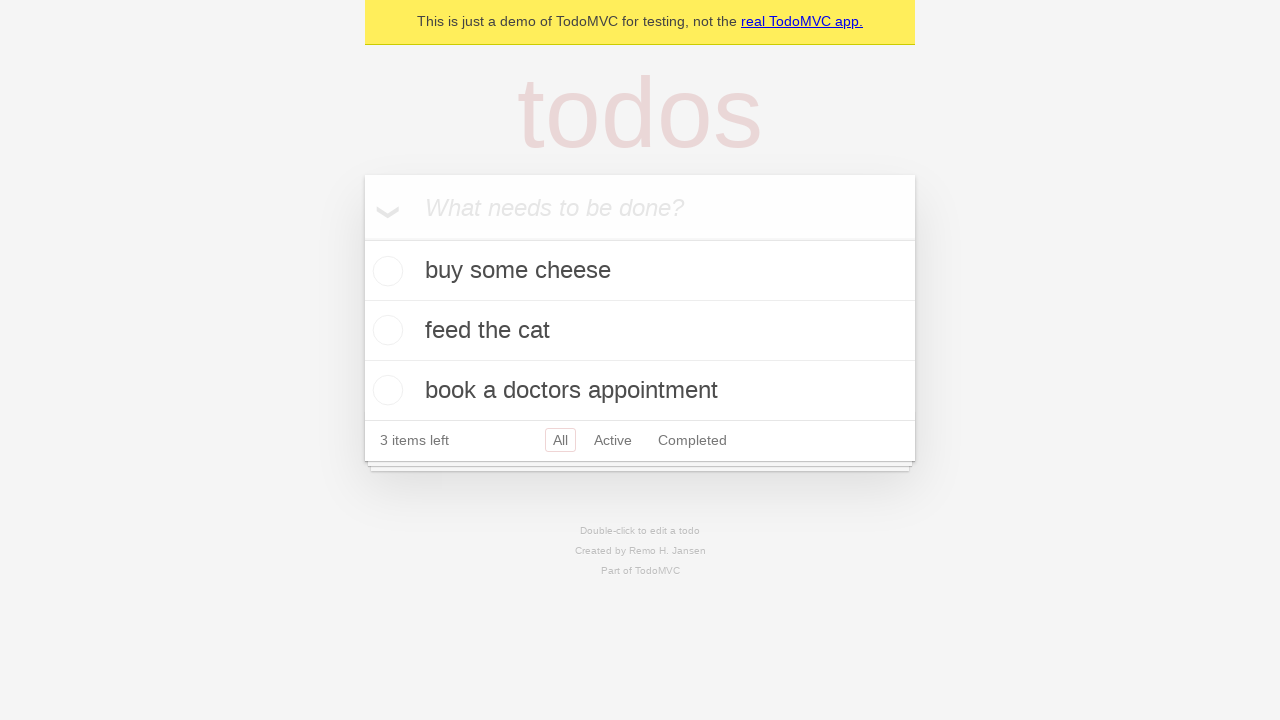

Double-clicked second todo item to enter edit mode at (640, 331) on internal:testid=[data-testid="todo-item"s] >> nth=1
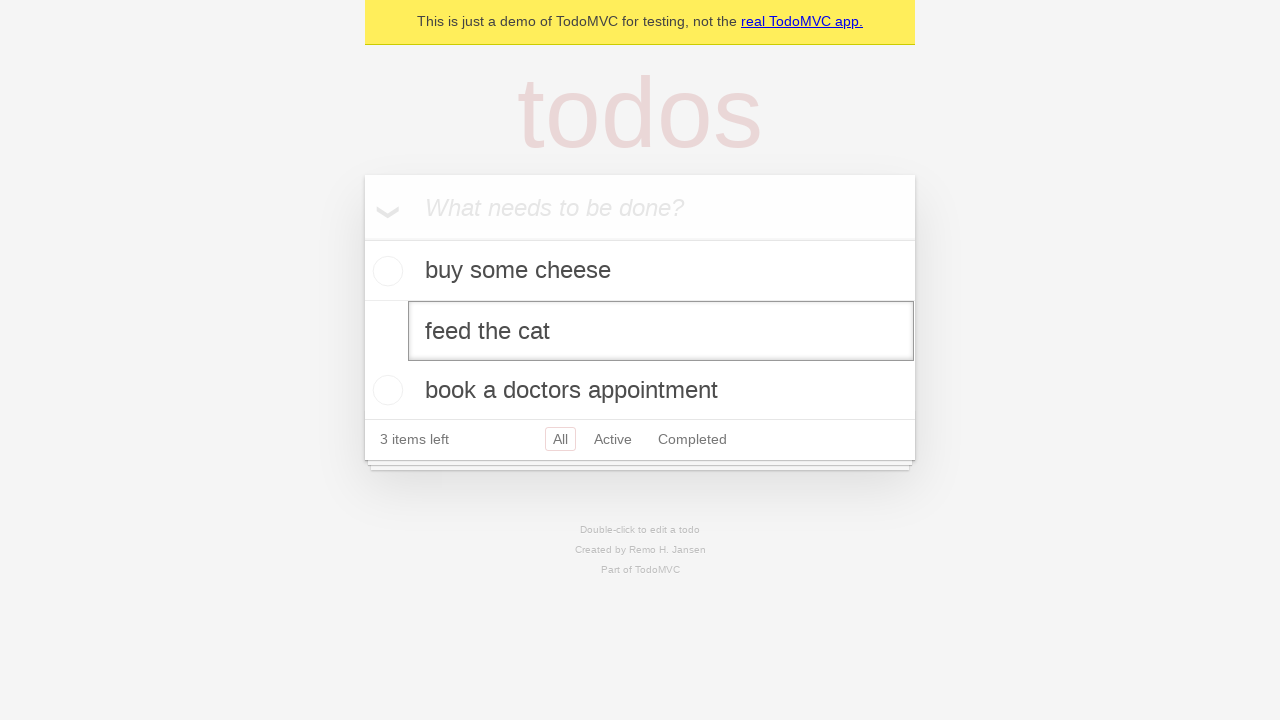

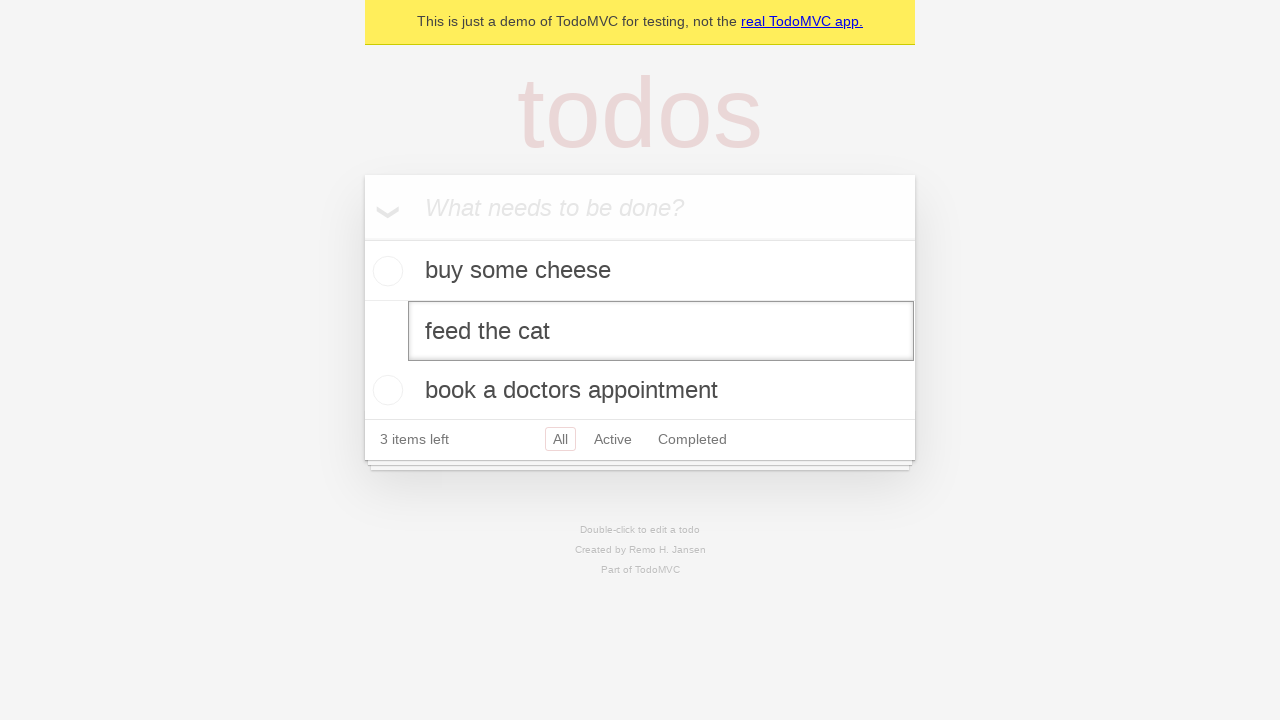